Tests contact form validation by clicking submit without filling fields, verifying errors appear, then populating mandatory fields and verifying errors disappear

Starting URL: http://jupiter.cloud.planittesting.com

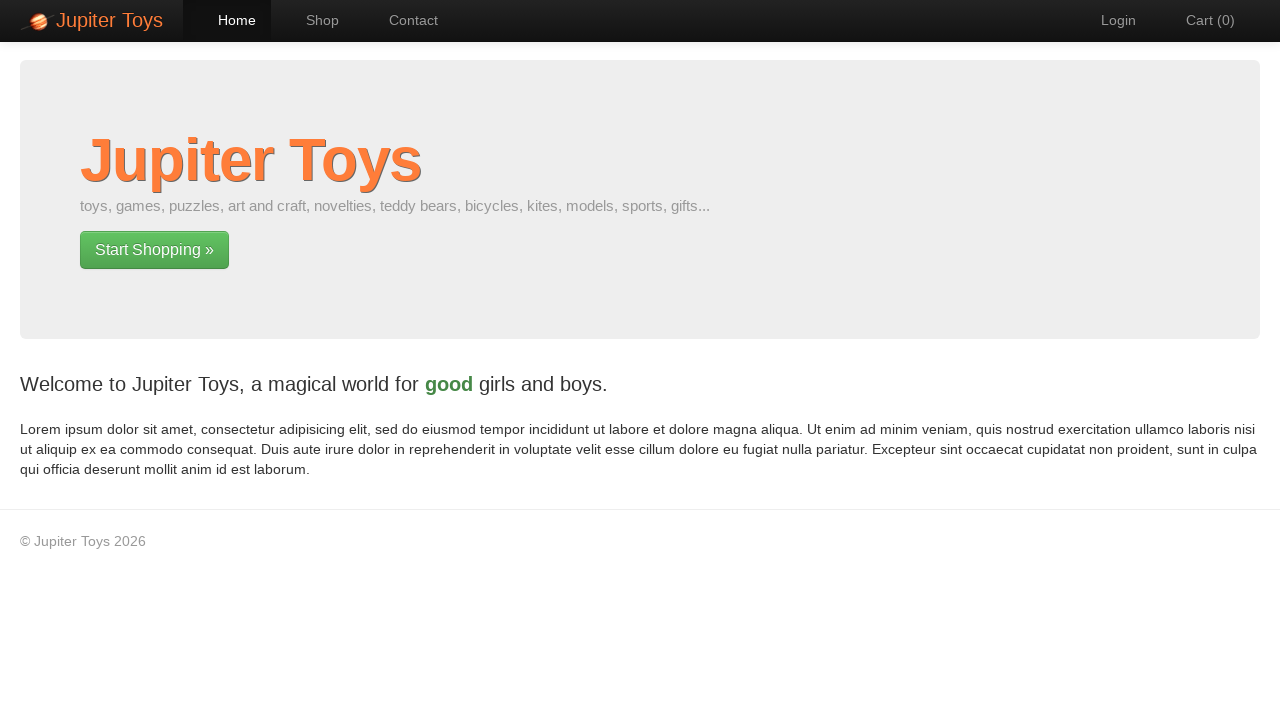

Clicked contact page link at (404, 20) on a[href='#/contact']
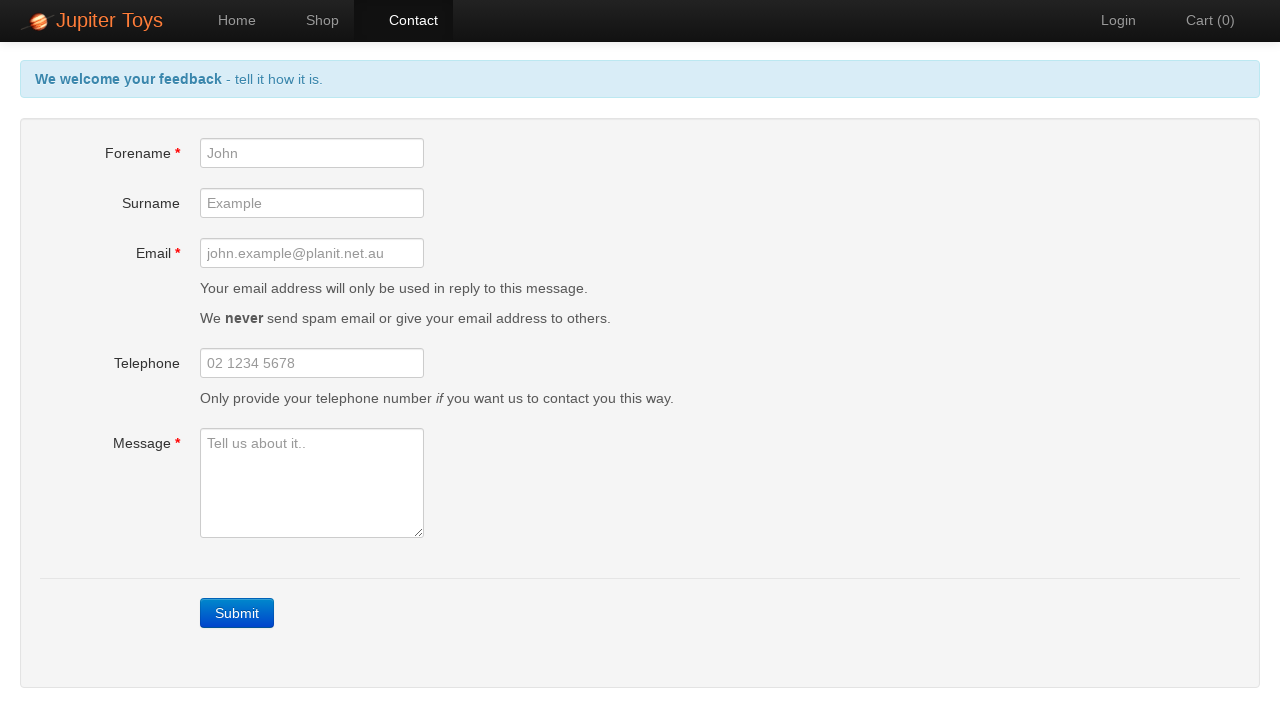

Clicked submit button without filling any fields at (237, 613) on a.btn-contact
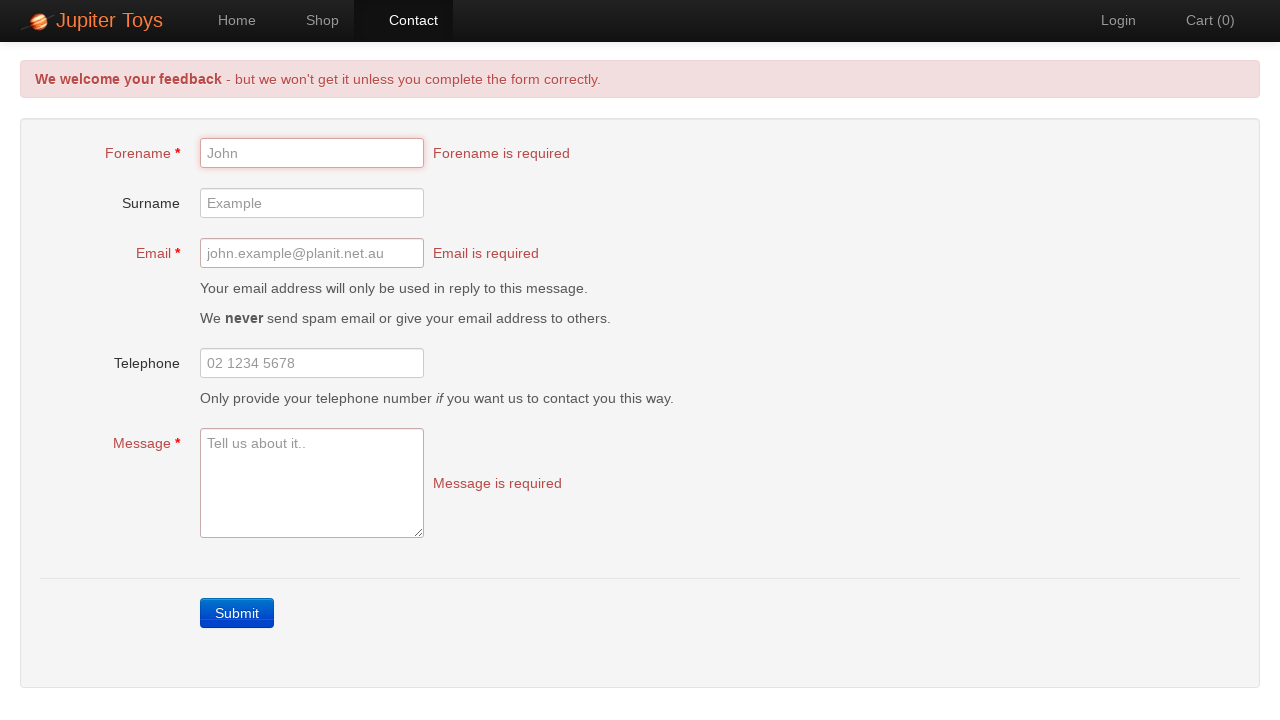

Alert error message appeared
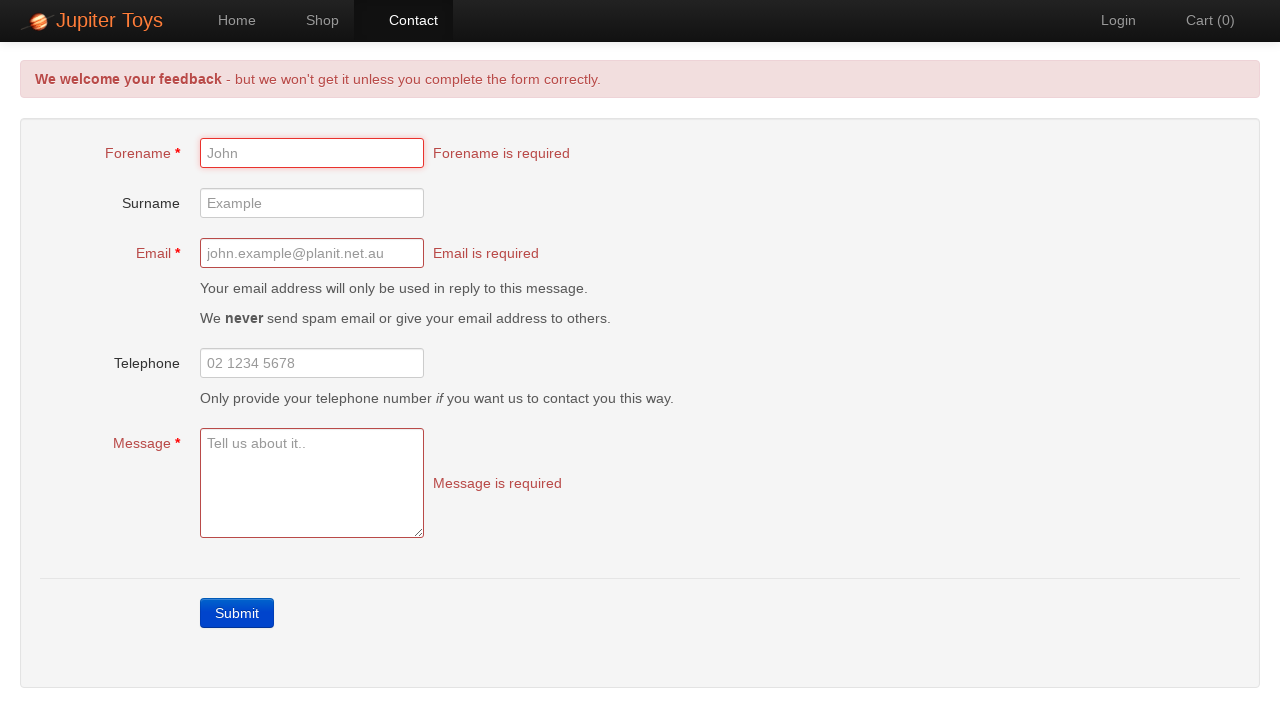

Forename error message appeared
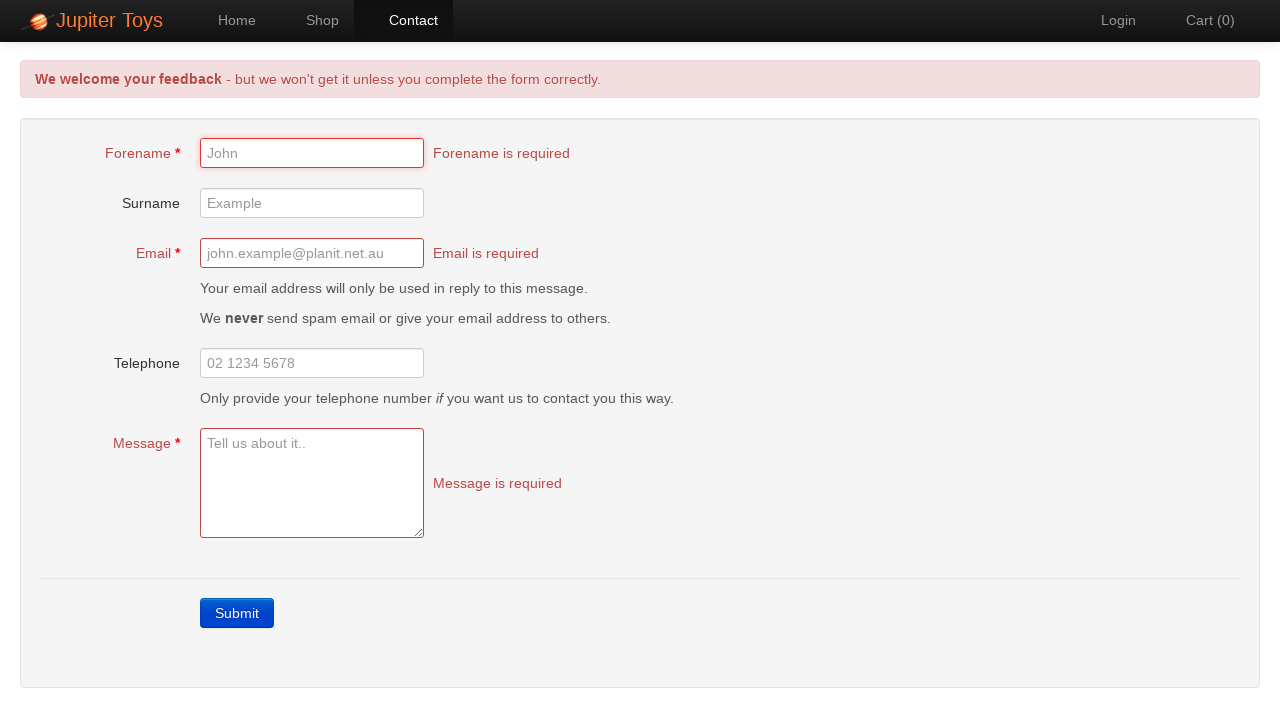

Email error message appeared
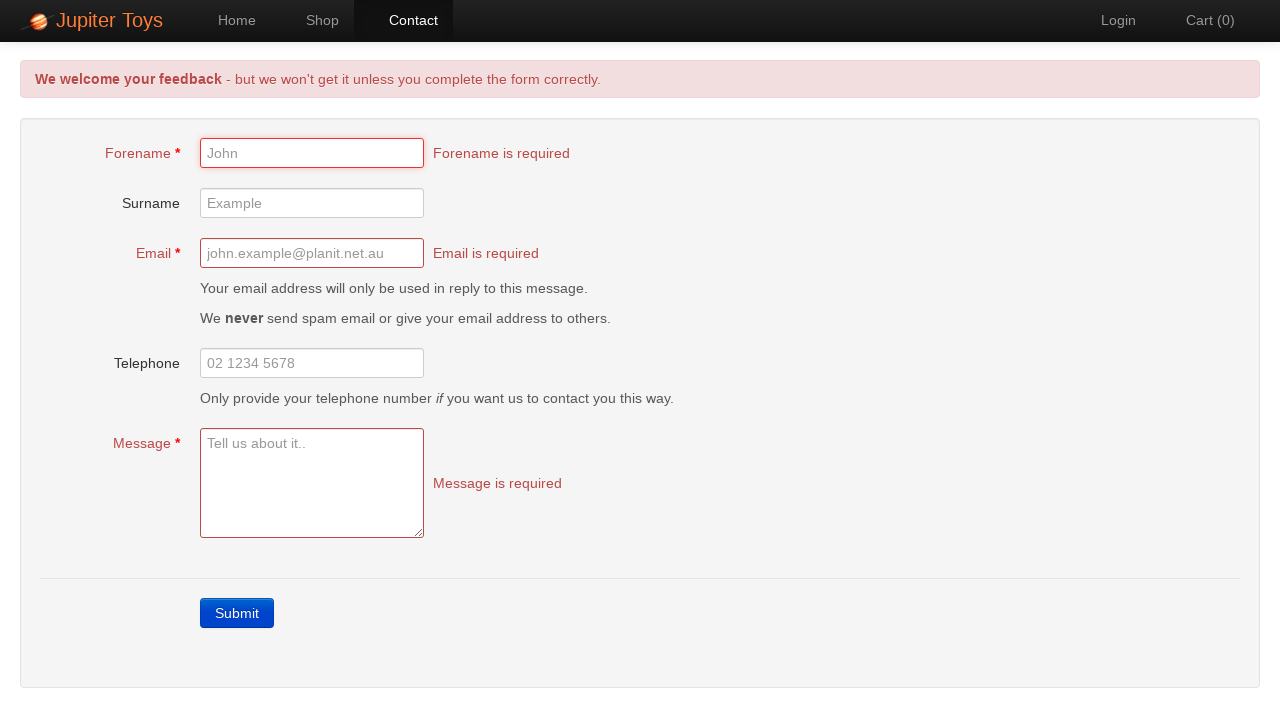

Message error message appeared
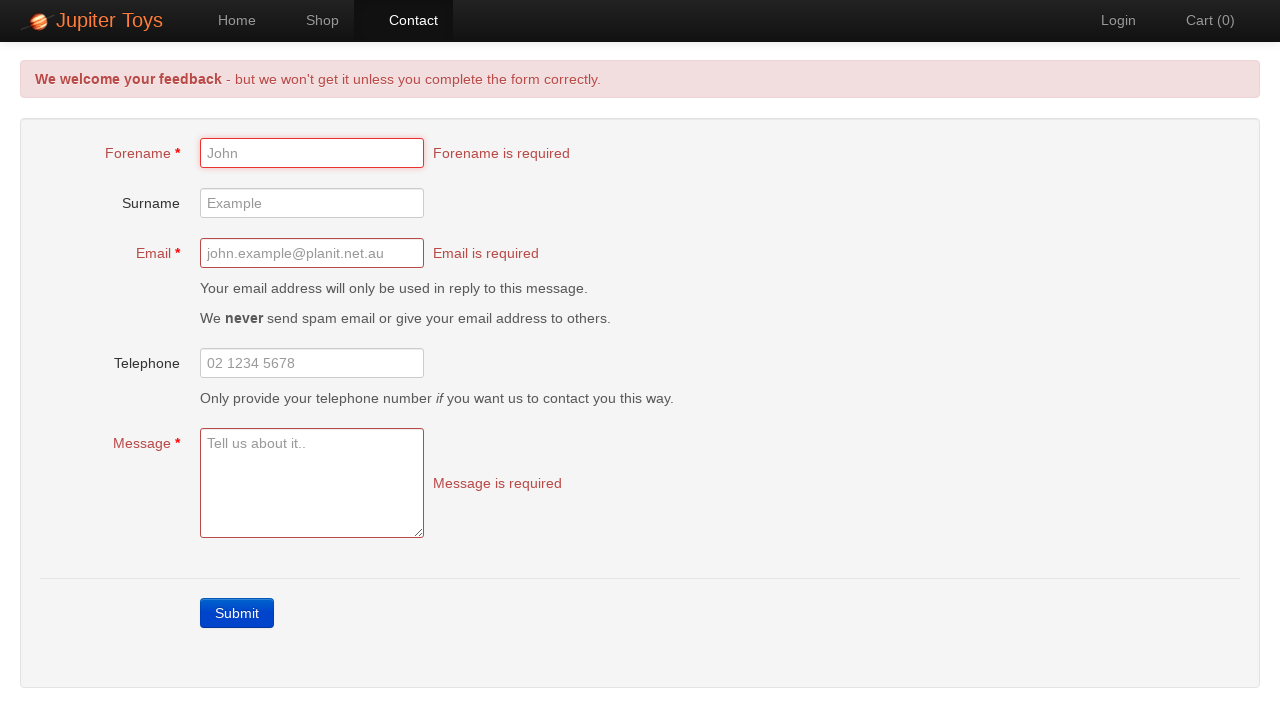

Filled forename field with 'John' on #forename
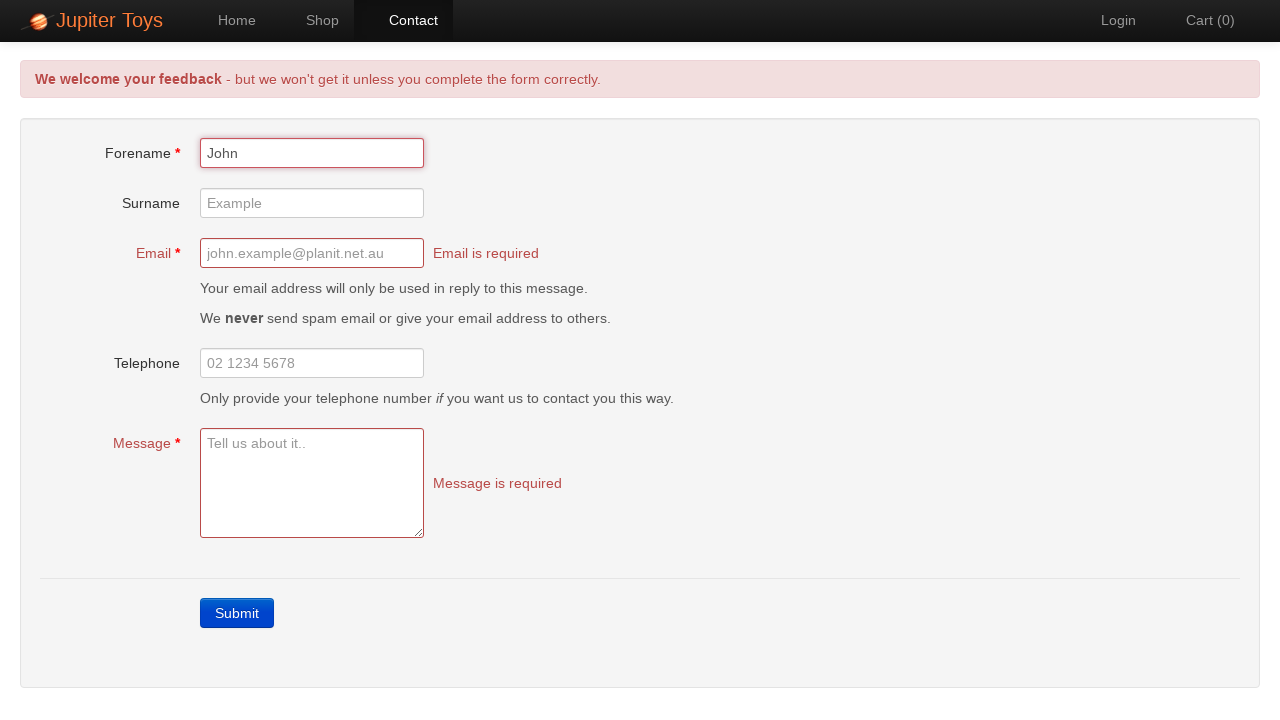

Filled email field with 'john.smith@example.com' on #email
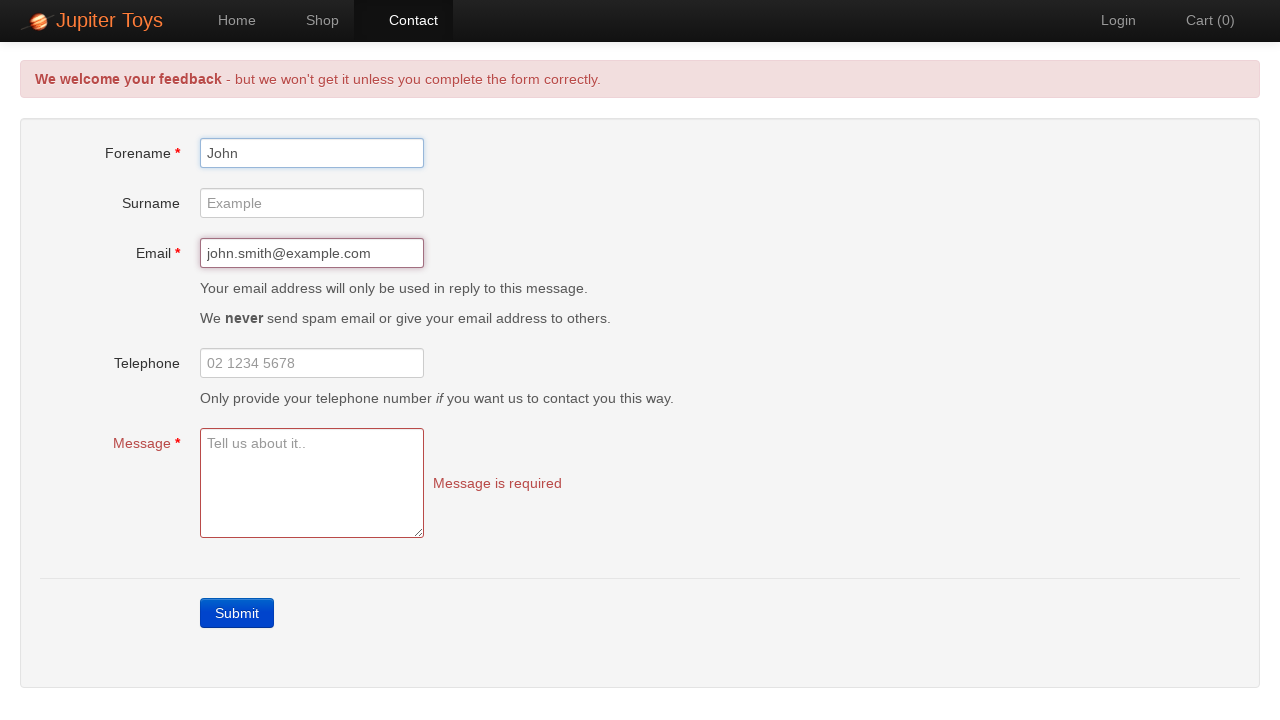

Filled message field with test message on #message
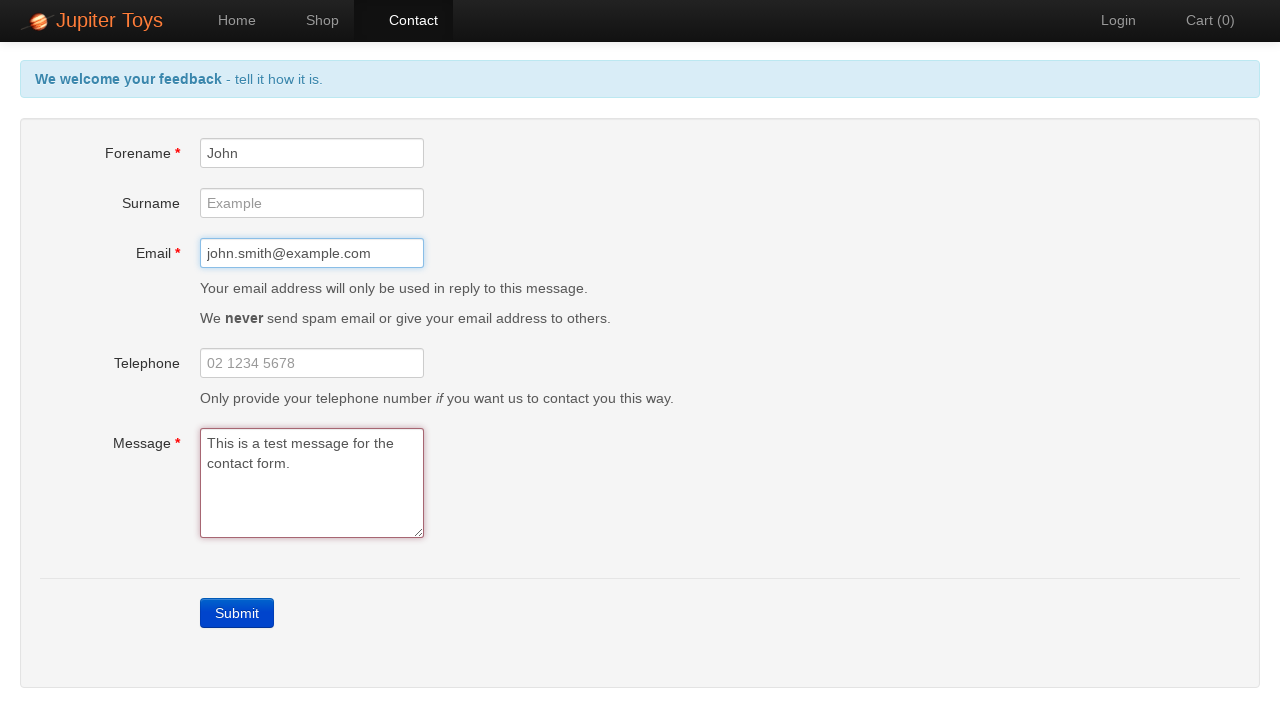

Forename error message disappeared
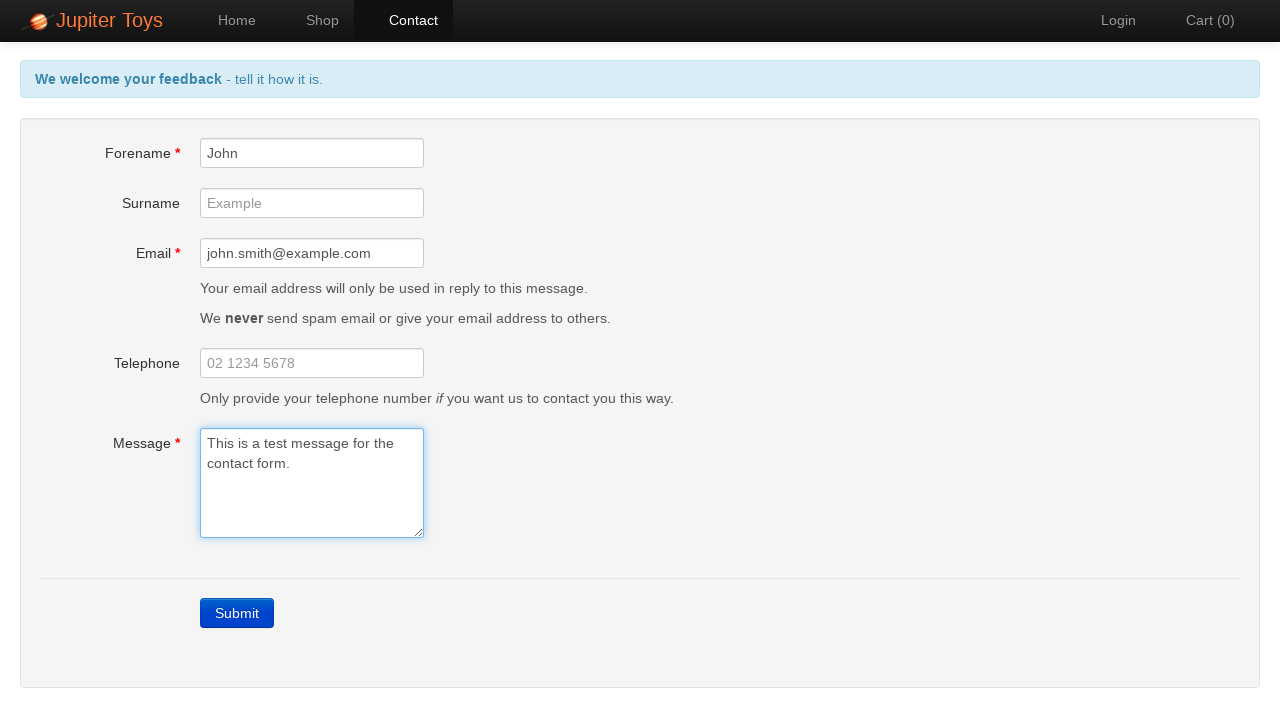

Email error message disappeared
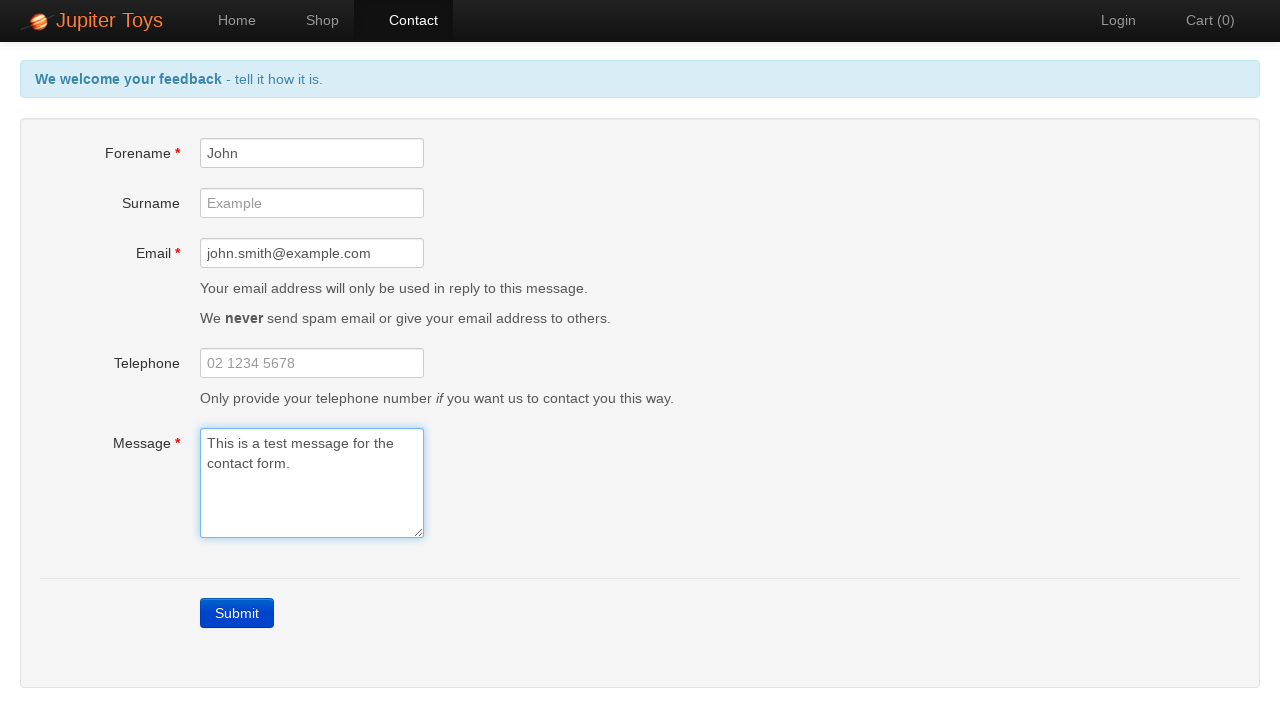

Message error message disappeared
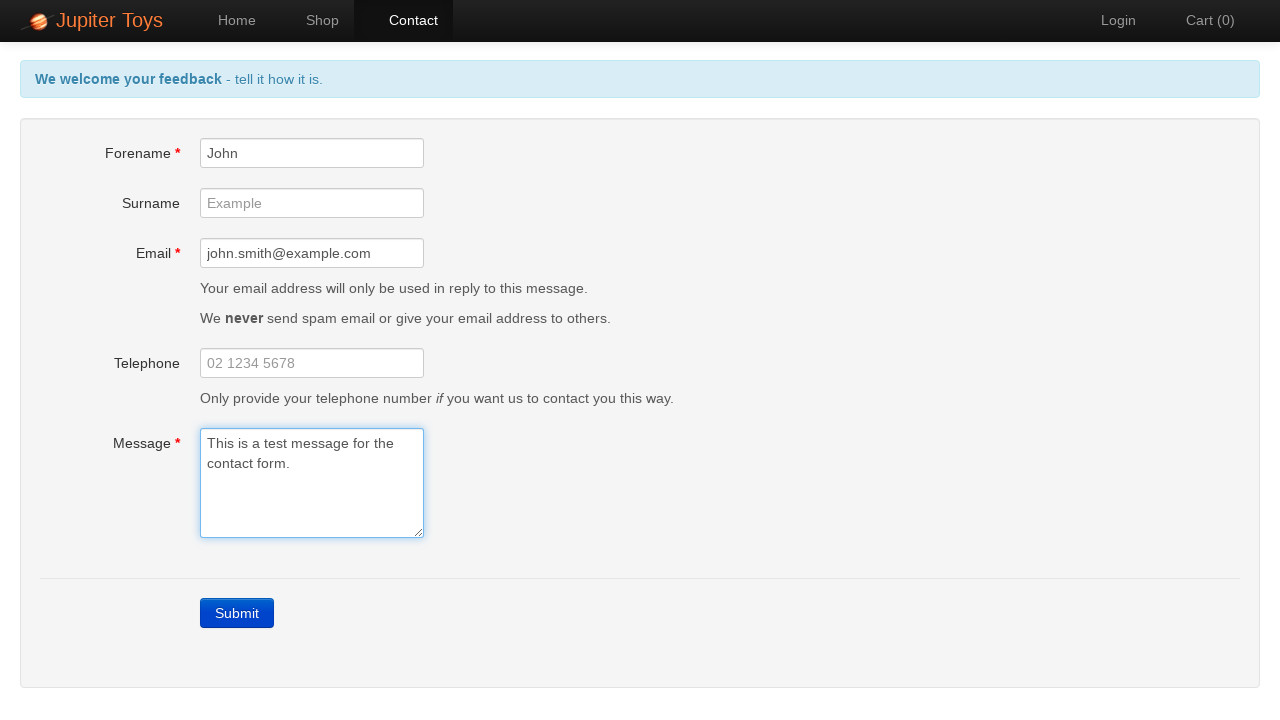

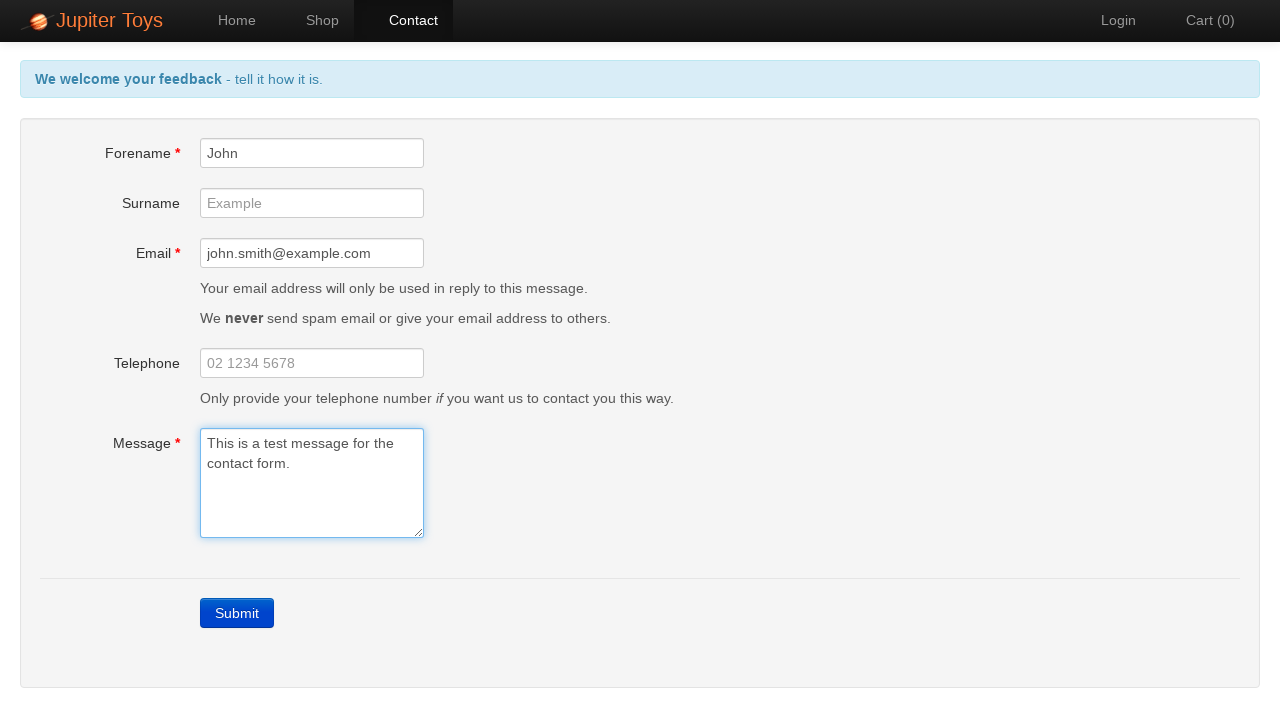